Validates that the page title of the personal portfolio website is "Jared Webber"

Starting URL: https://jaredwebber.dev

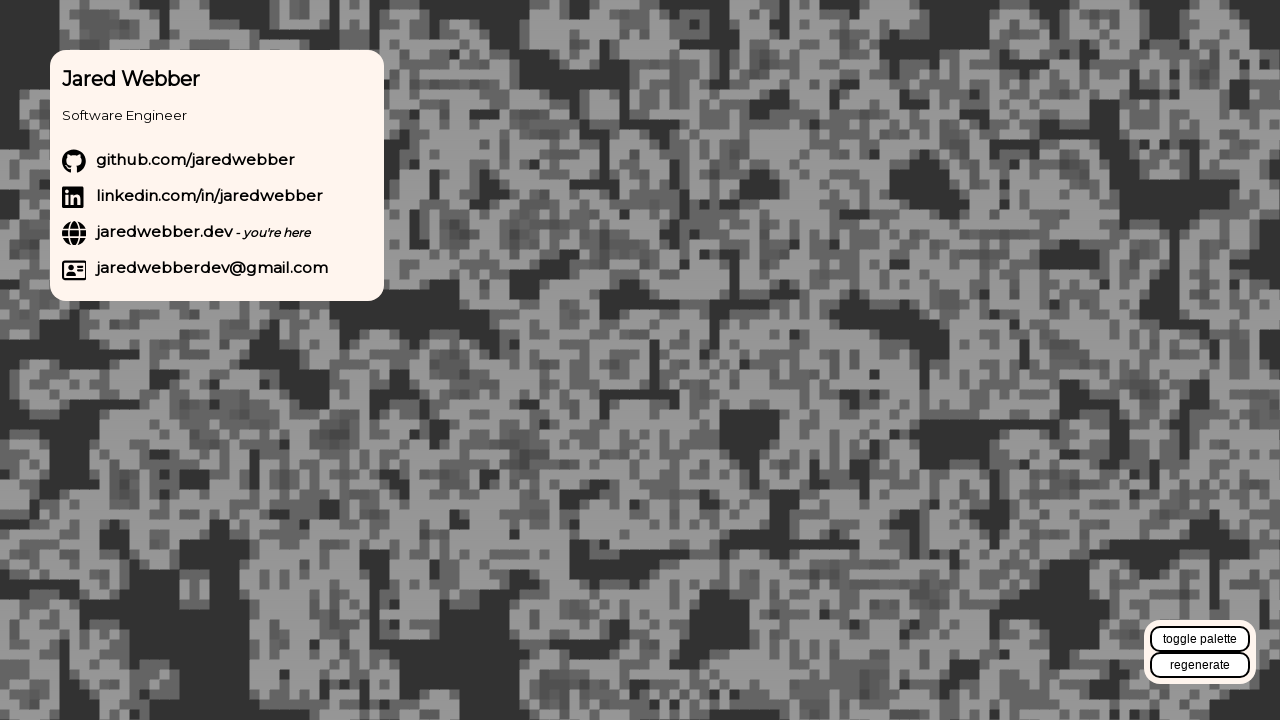

Waited for page DOM content to load
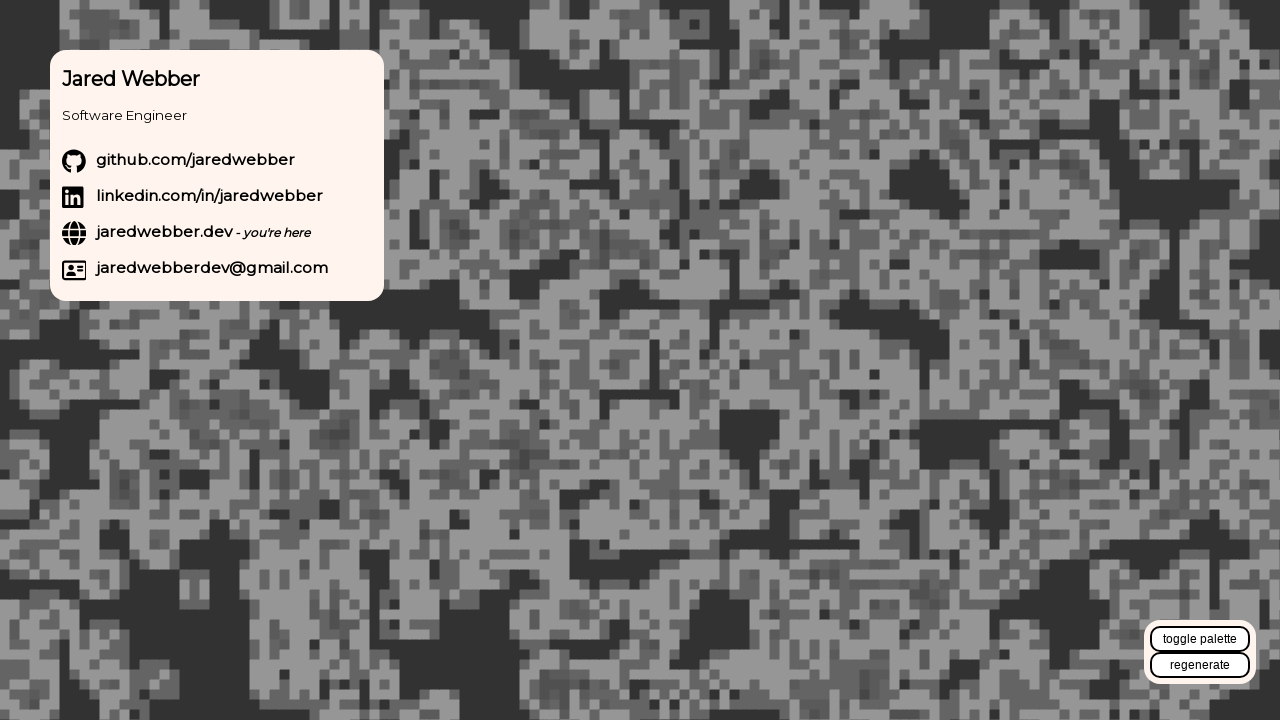

Verified page title is 'Jared Webber'
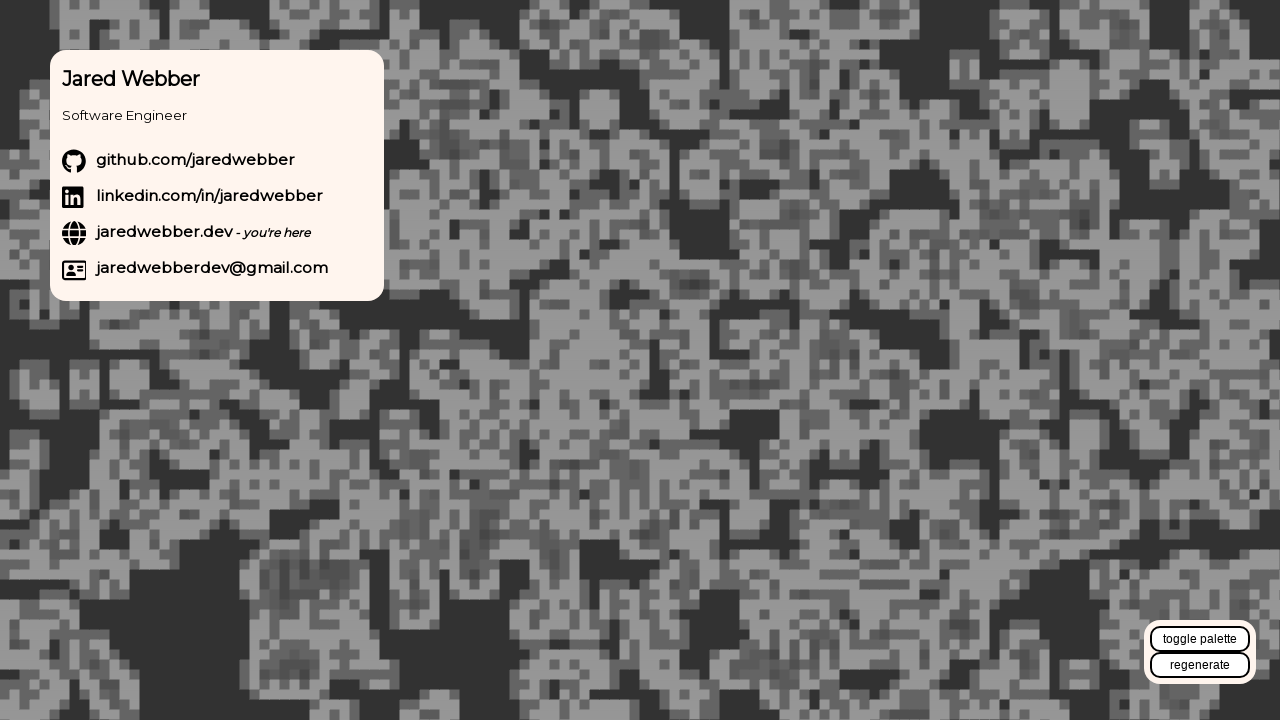

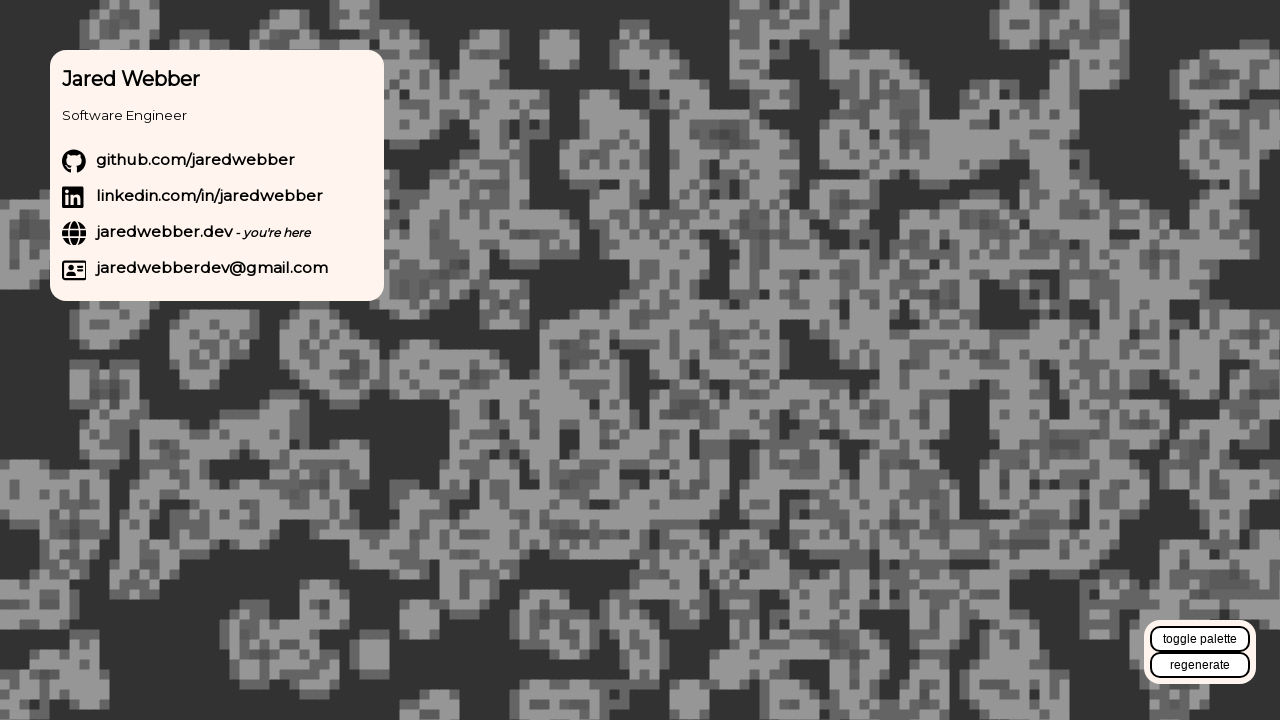